Tests the switch window functionality by clicking a button that opens a new browser tab, then verifies the new tab opens successfully.

Starting URL: https://formy-project.herokuapp.com/switch-window

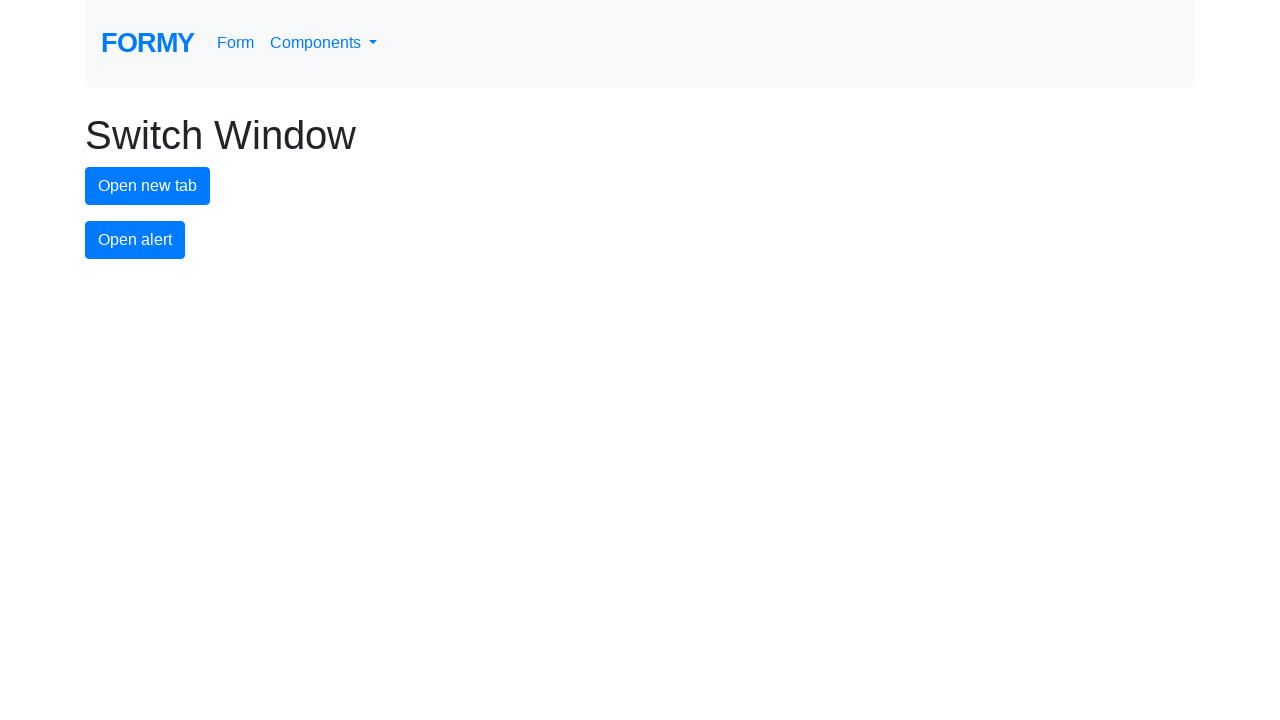

Clicked button to open new tab at (148, 186) on #new-tab-button
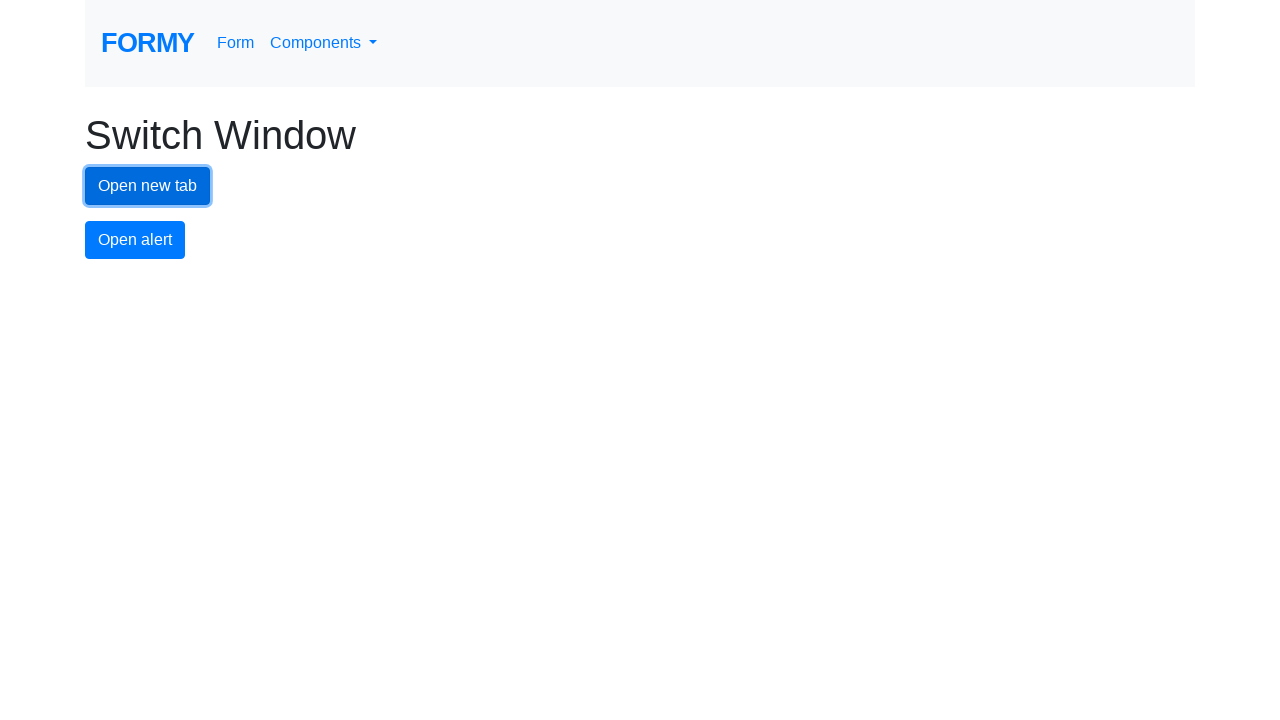

New tab loaded successfully
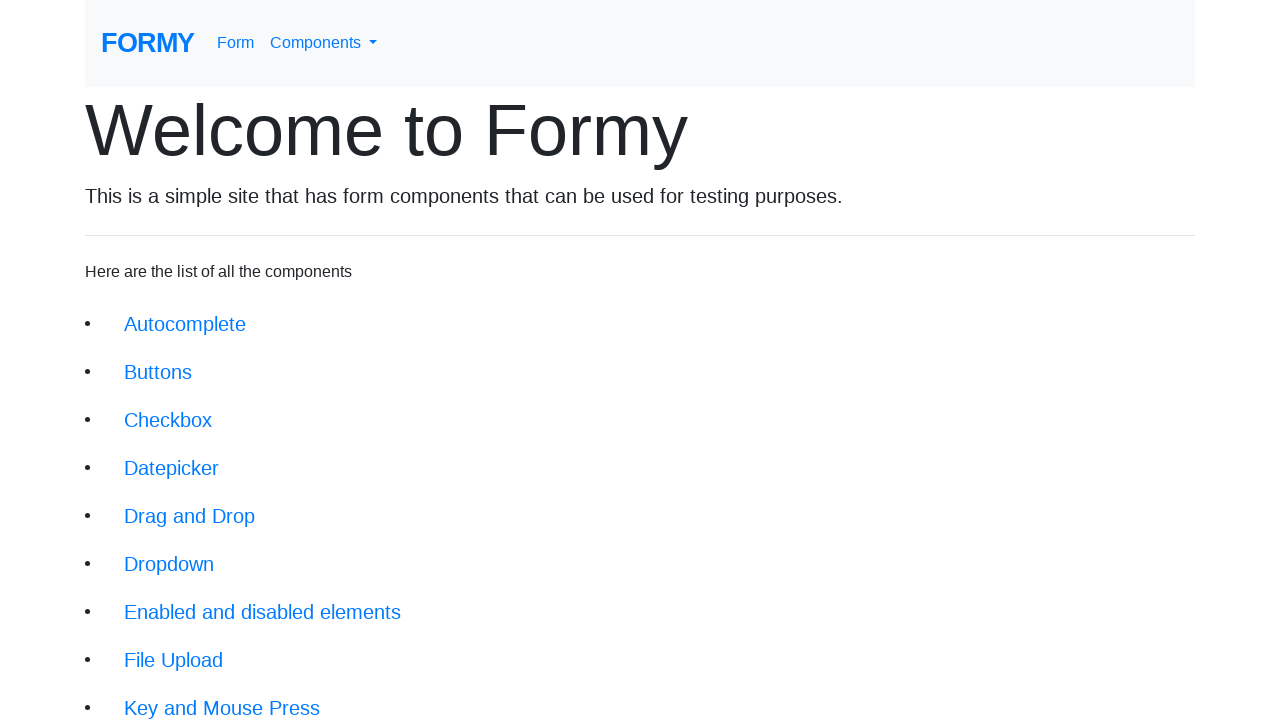

Closed the new tab
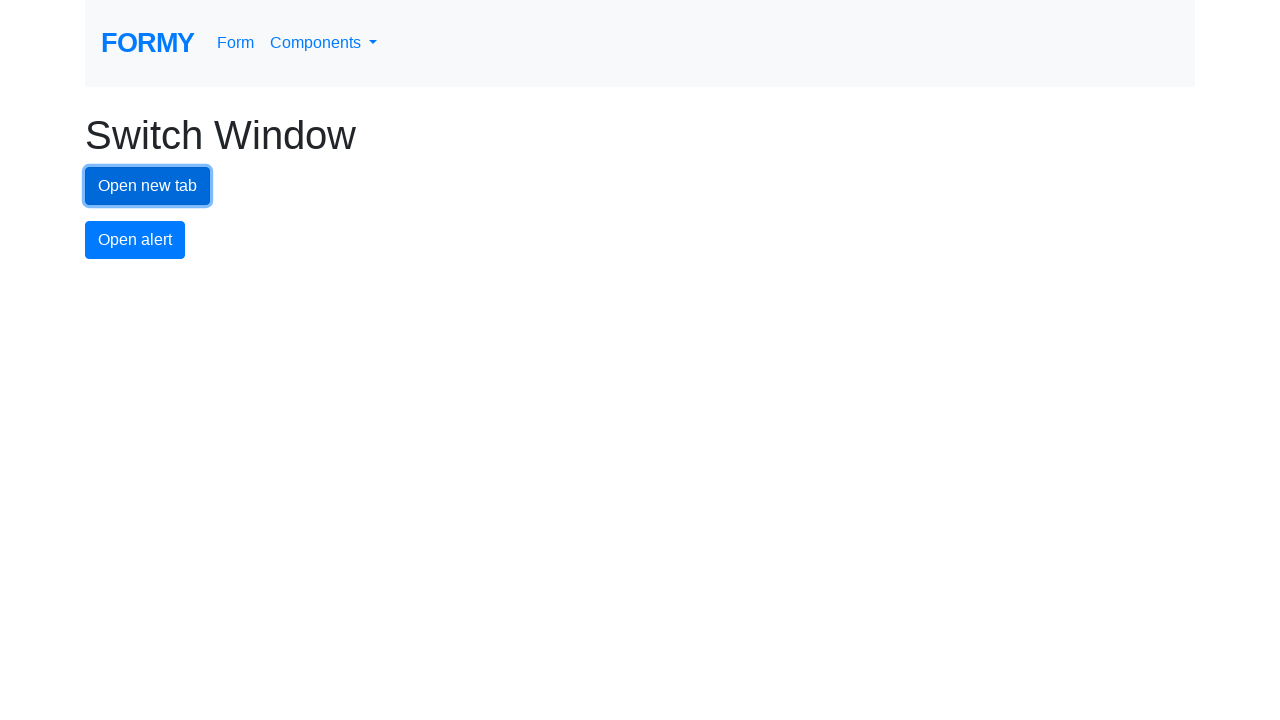

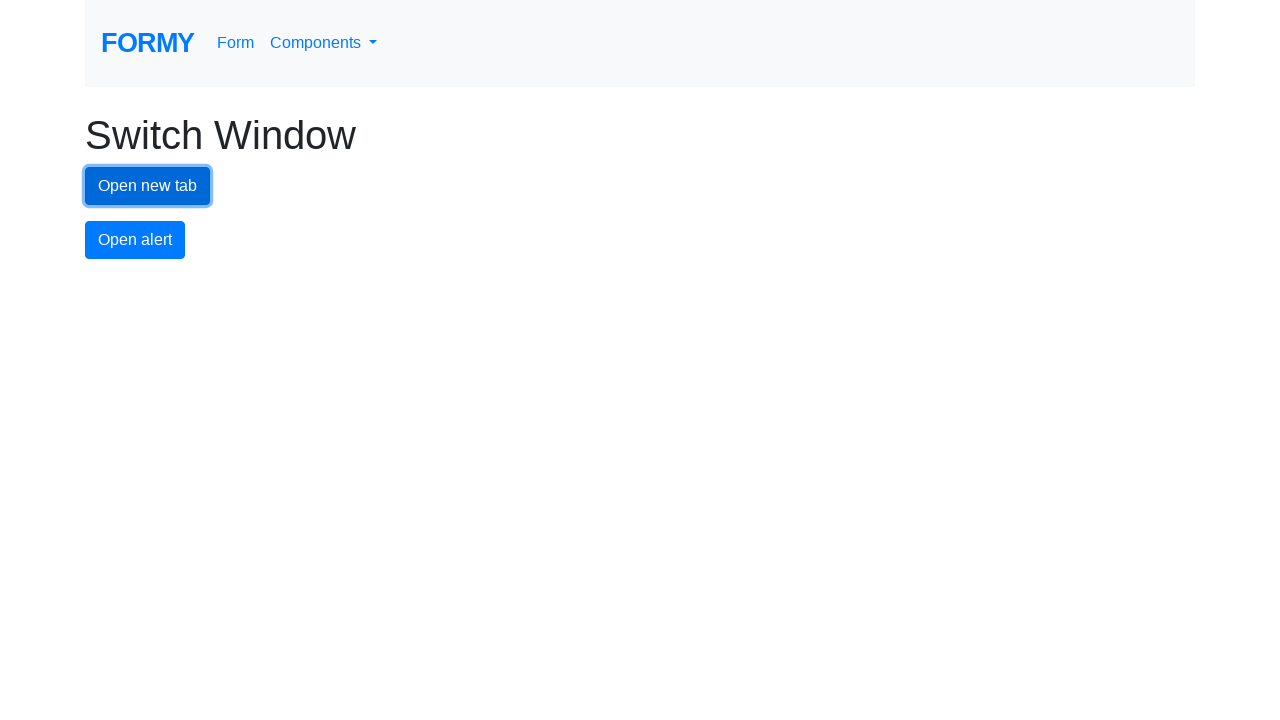